Tests handling a simple JavaScript alert by clicking a button that triggers an alert, accepting it, and verifying the result message.

Starting URL: https://the-internet.herokuapp.com/javascript_alerts

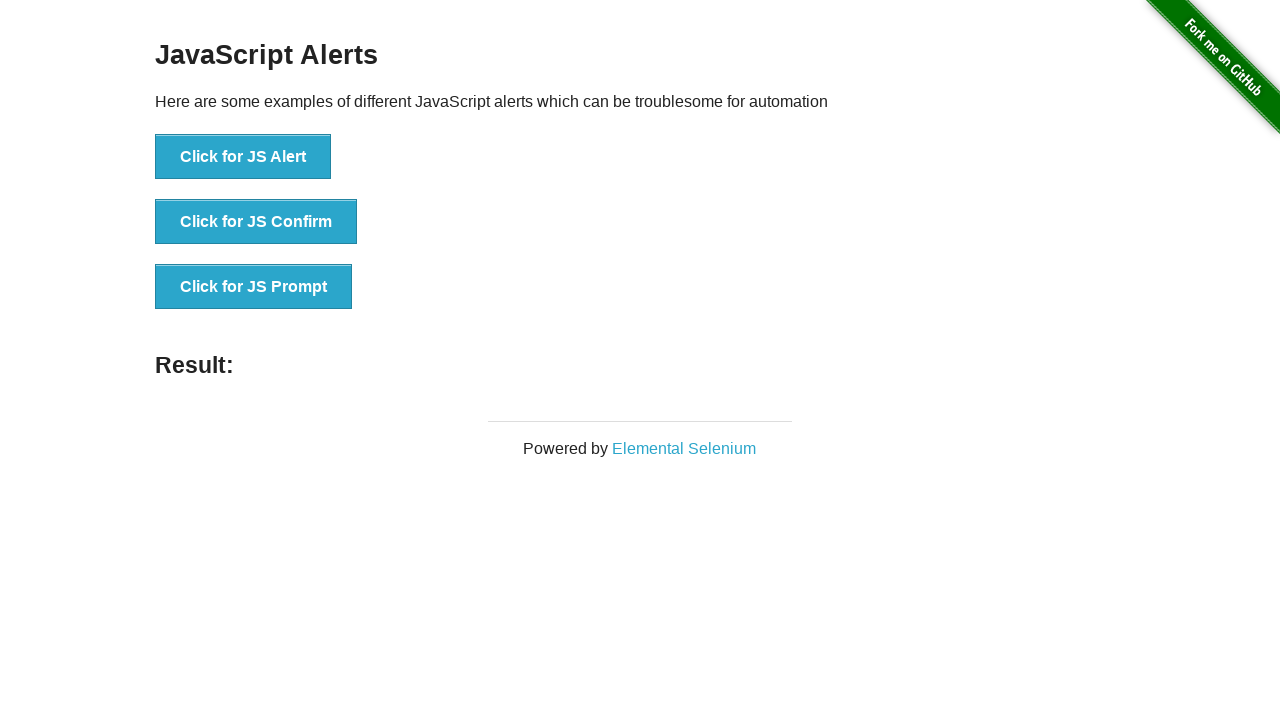

Set up dialog handler to accept alerts
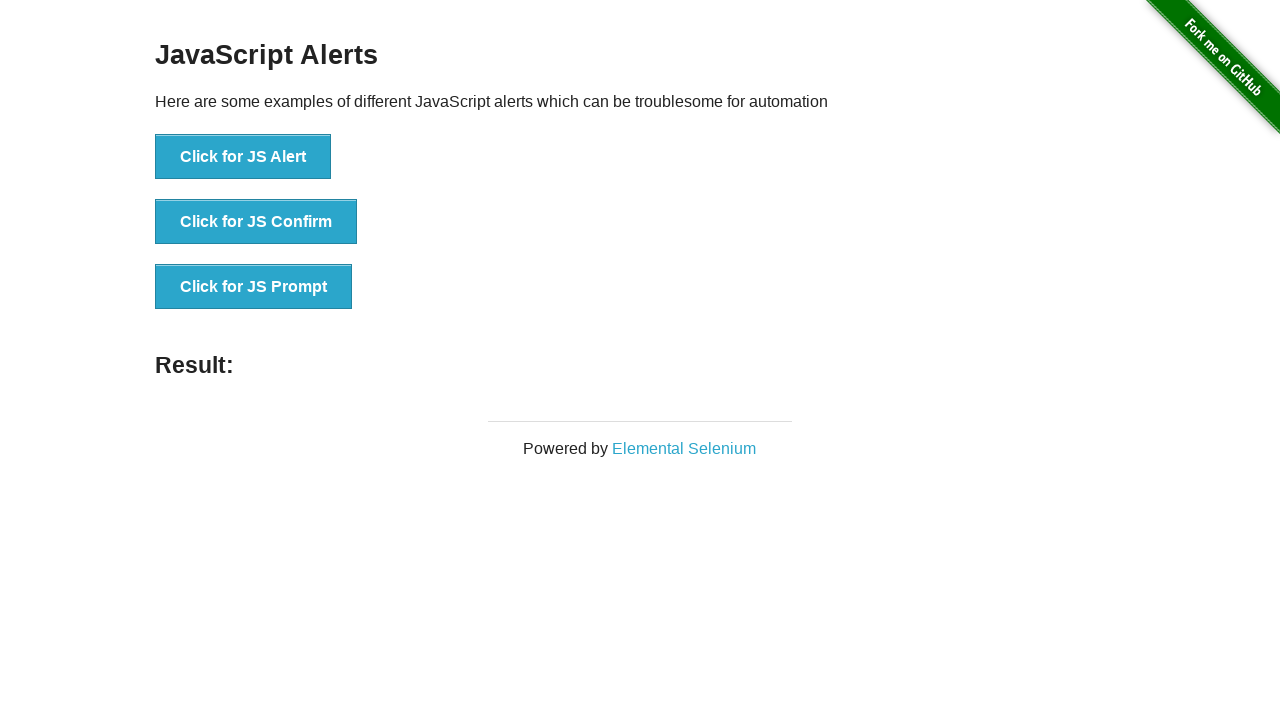

Accepted JavaScript alert dialog with message 'I am a JS Alert' at (243, 157) on button[onclick="jsAlert()"]
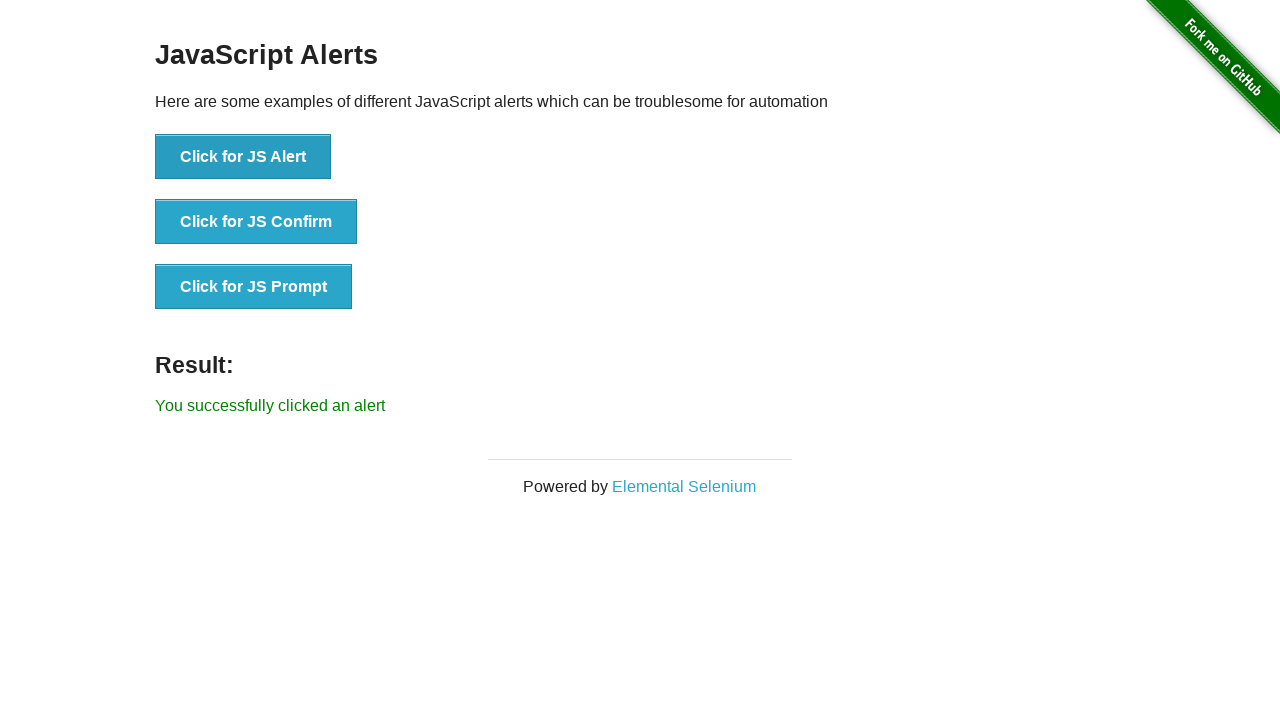

Clicked button to trigger JavaScript alert
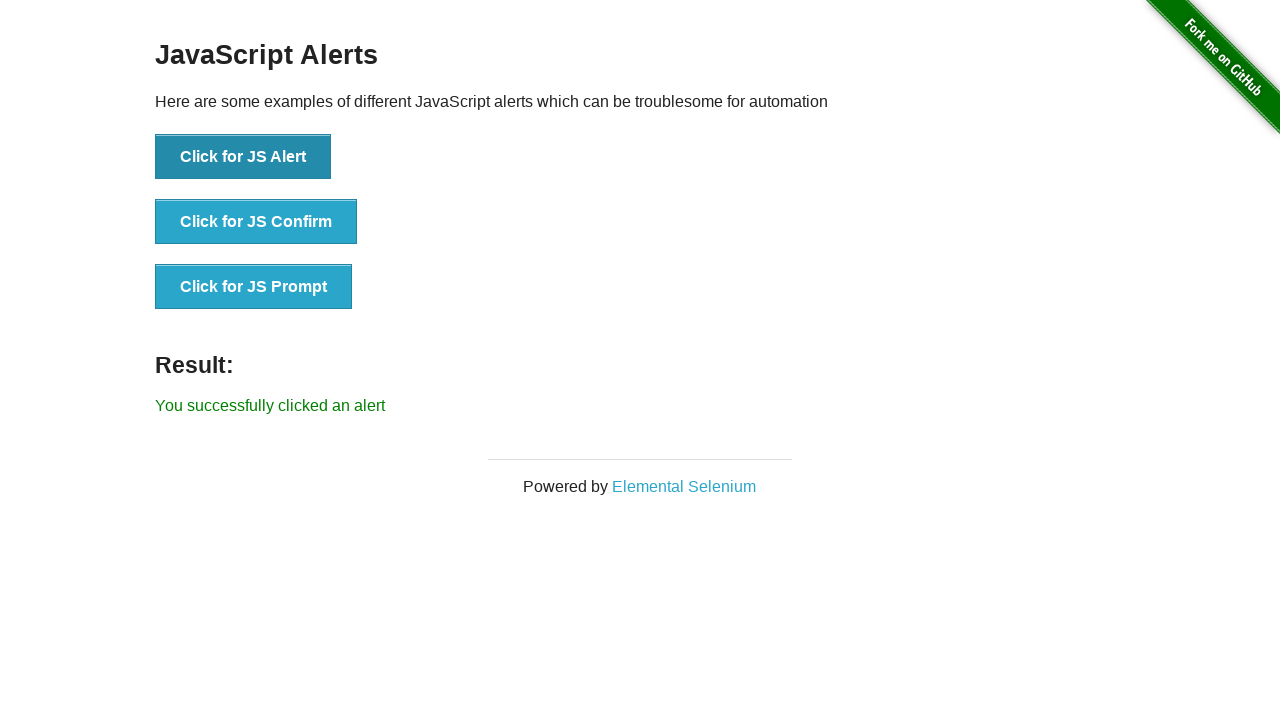

Waited for result element to appear
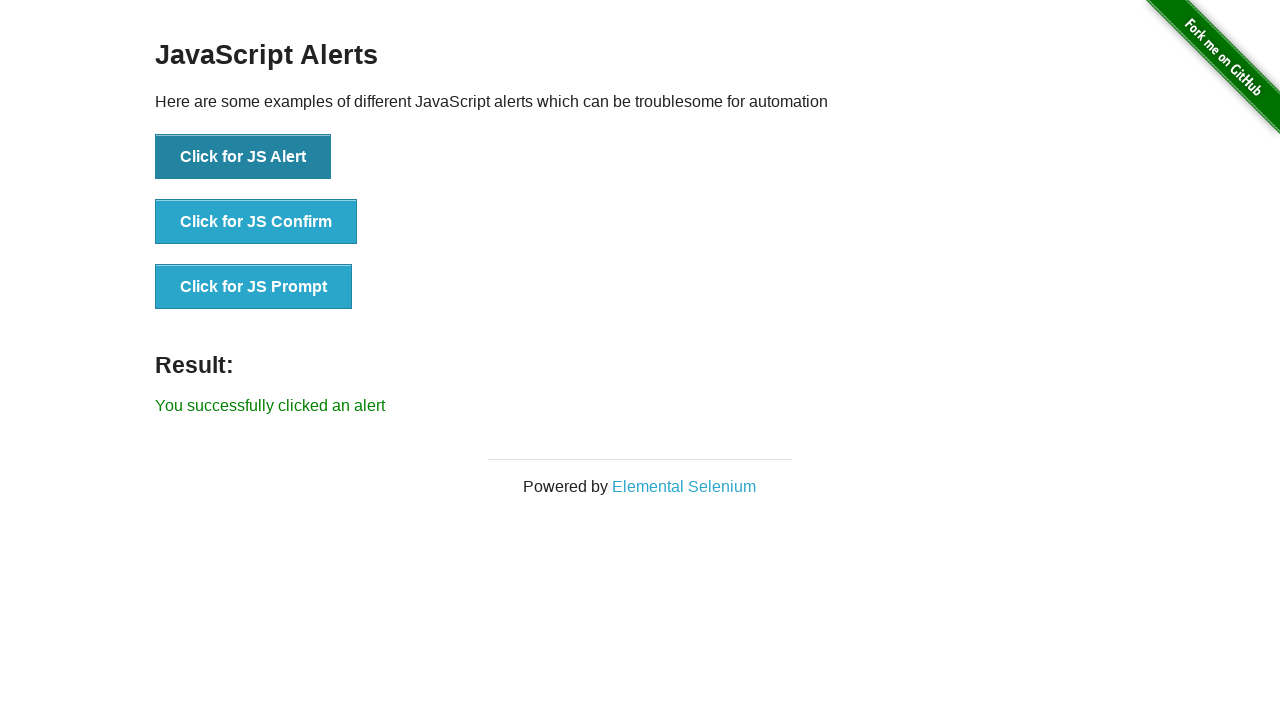

Verified result text: 'You successfully clicked an alert'
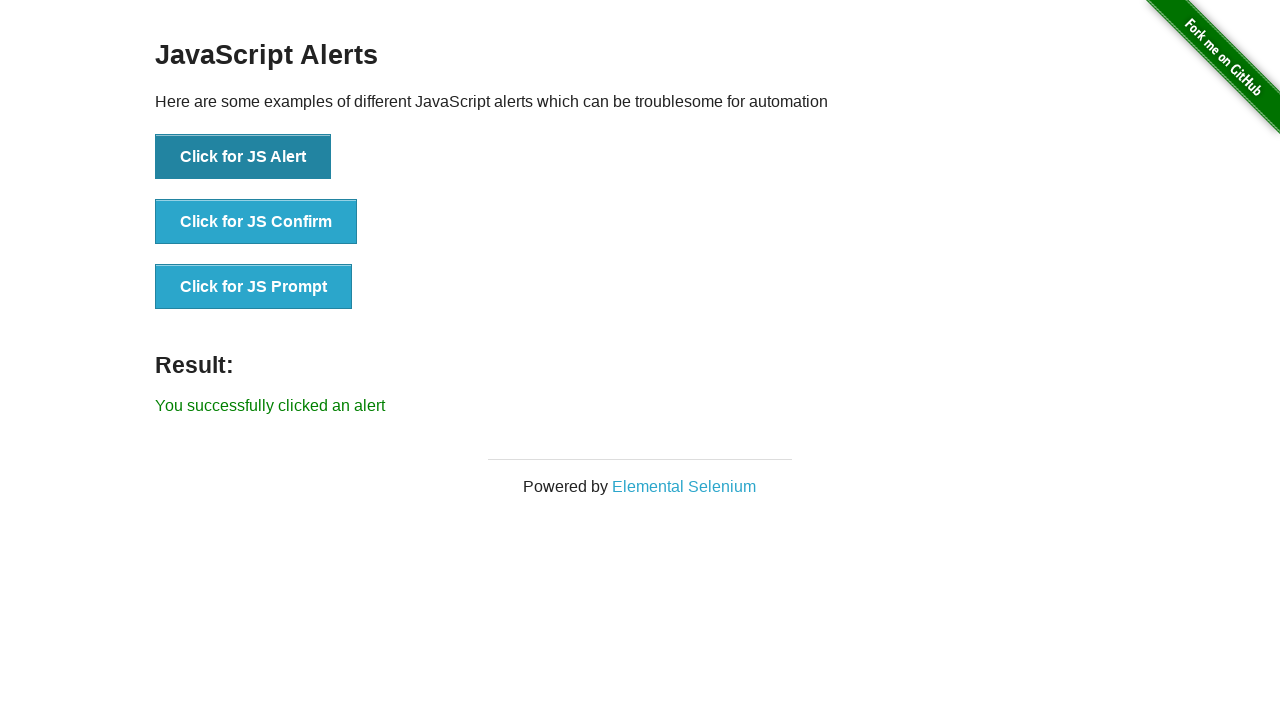

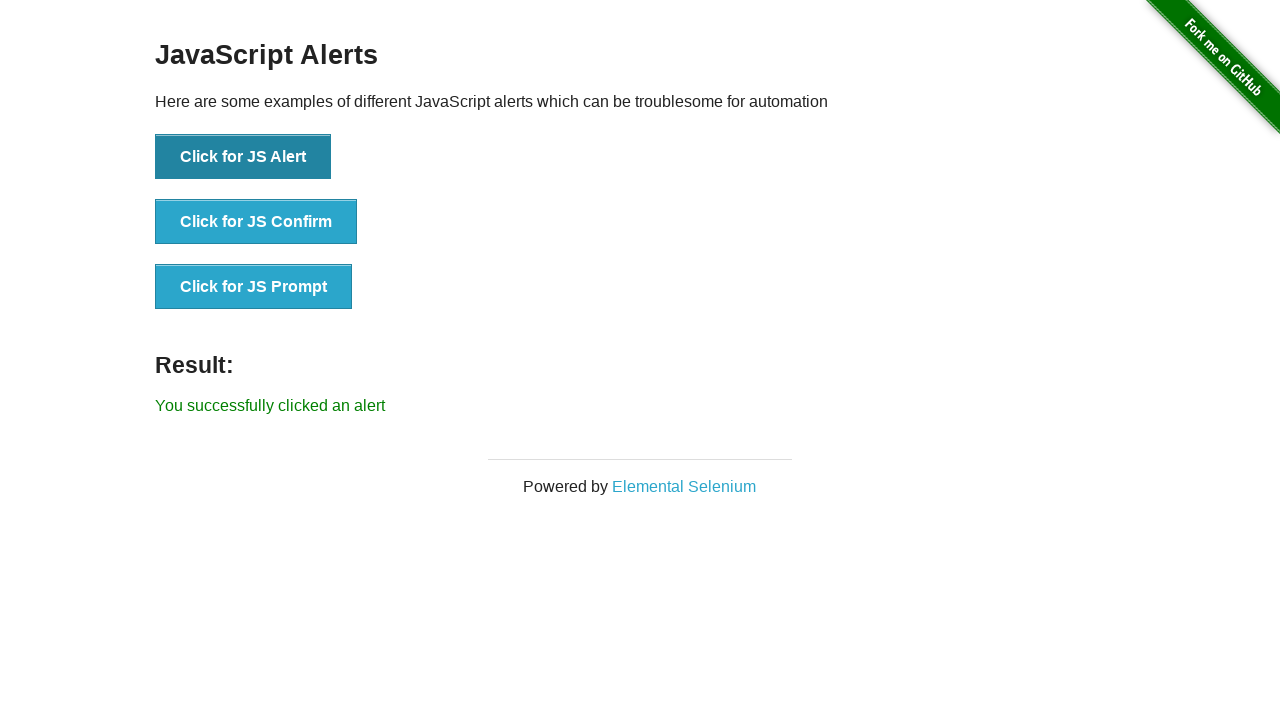